Tests auto-suggestive dropdown functionality by typing partial text and selecting a specific option from the suggestions

Starting URL: https://rahulshettyacademy.com/dropdownsPractise/

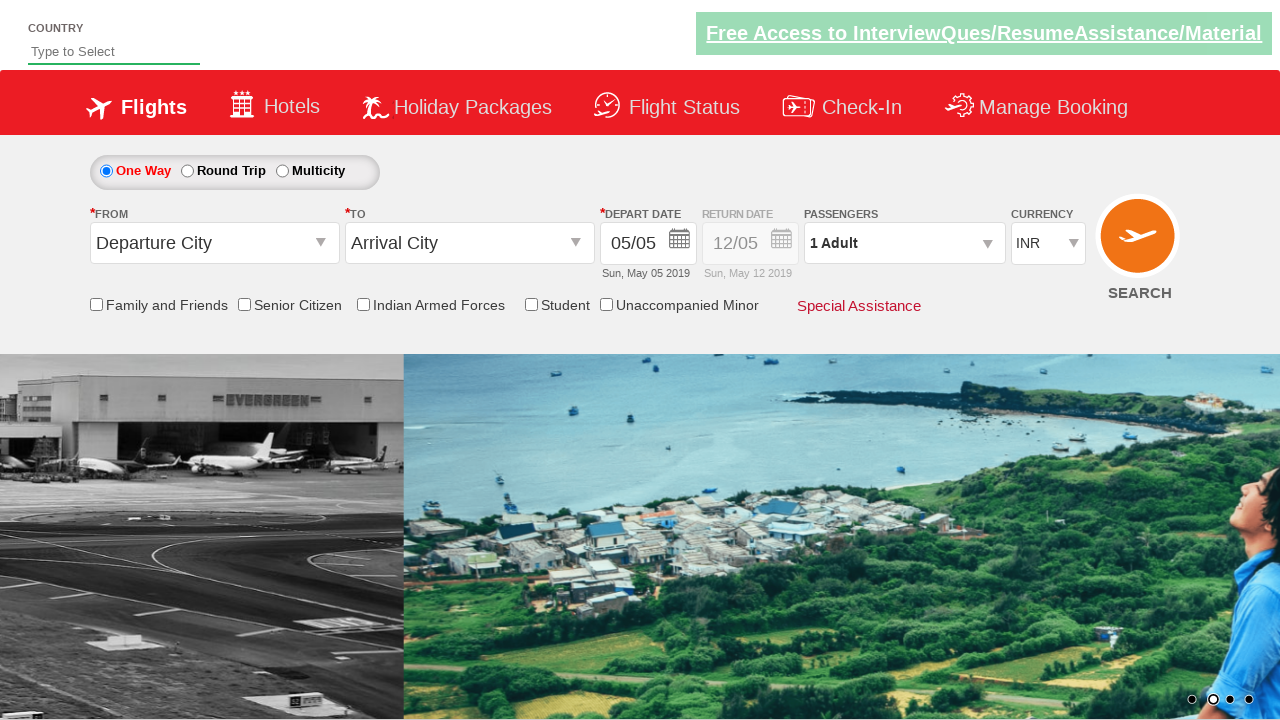

Navigated to auto-suggestive dropdown practice page
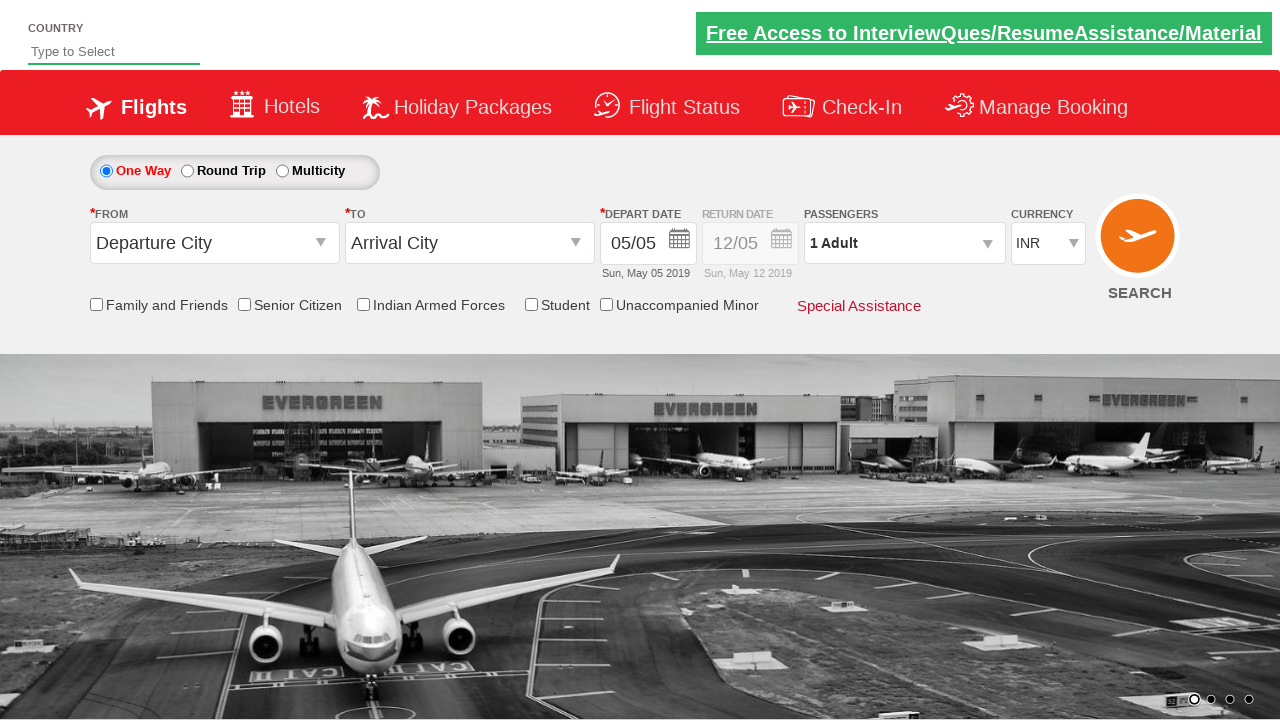

Typed 'in' in the auto-suggest field on #autosuggest
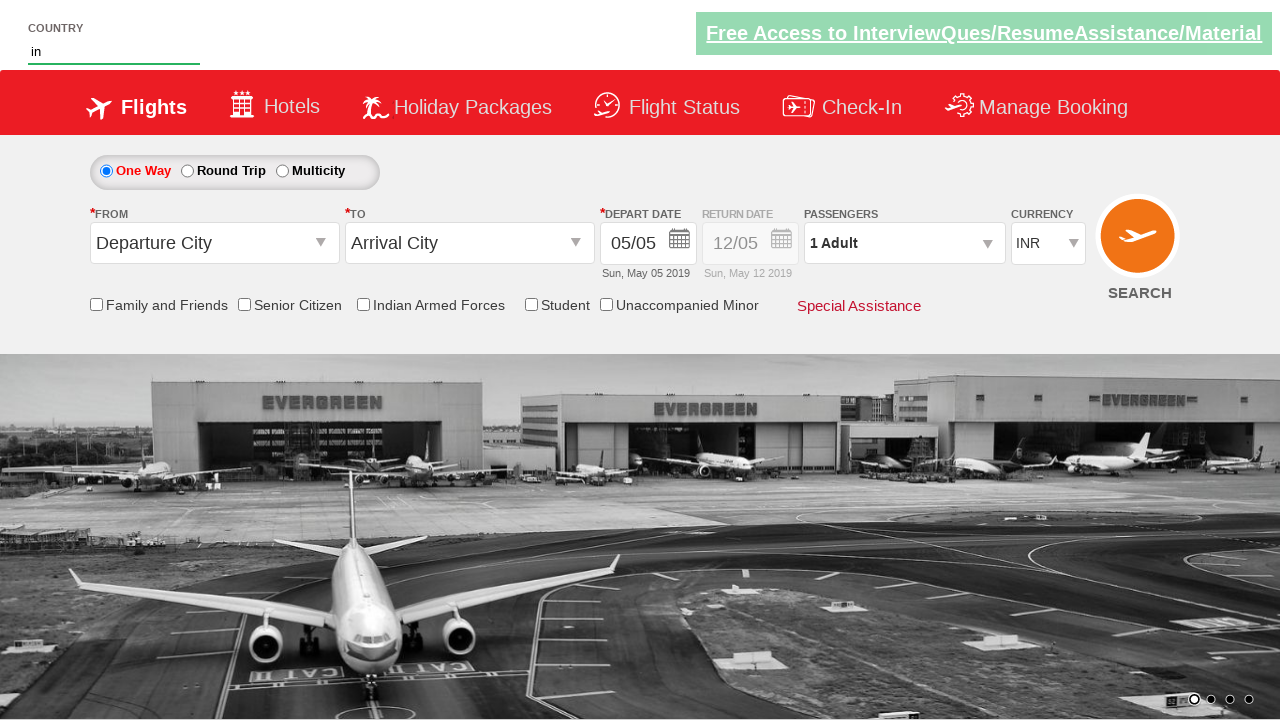

Dropdown suggestions appeared
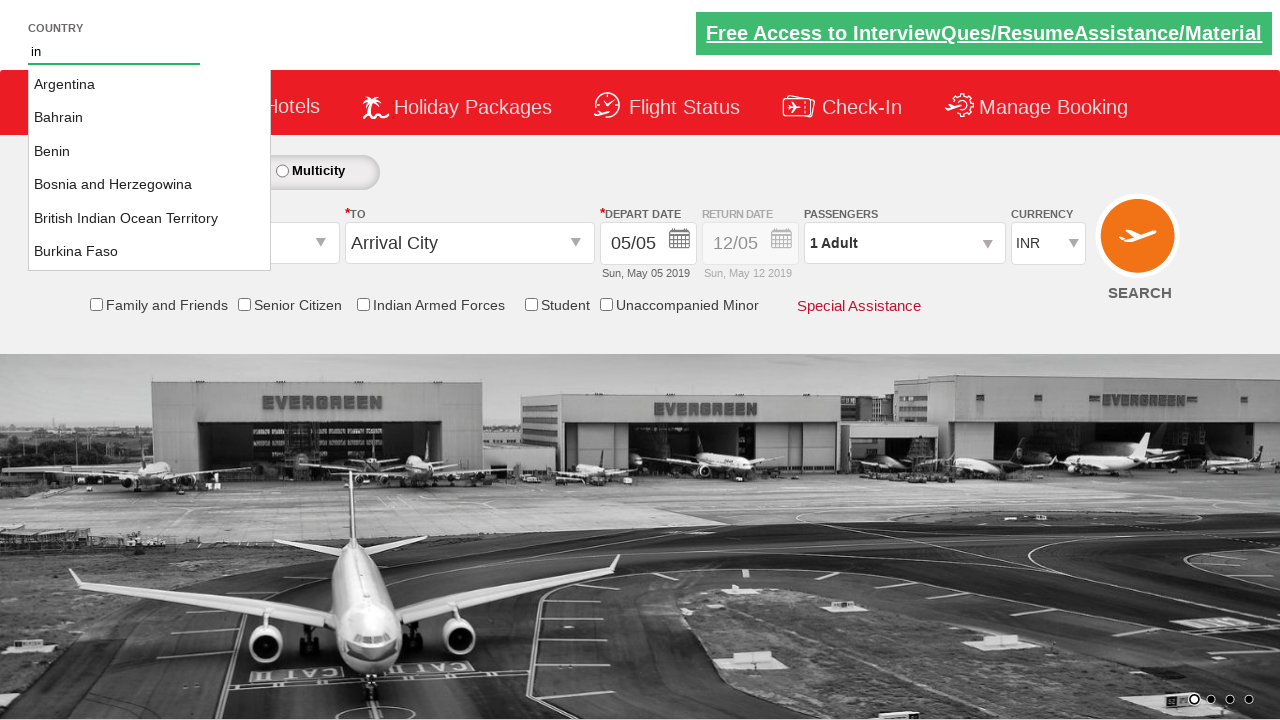

Retrieved all available dropdown options
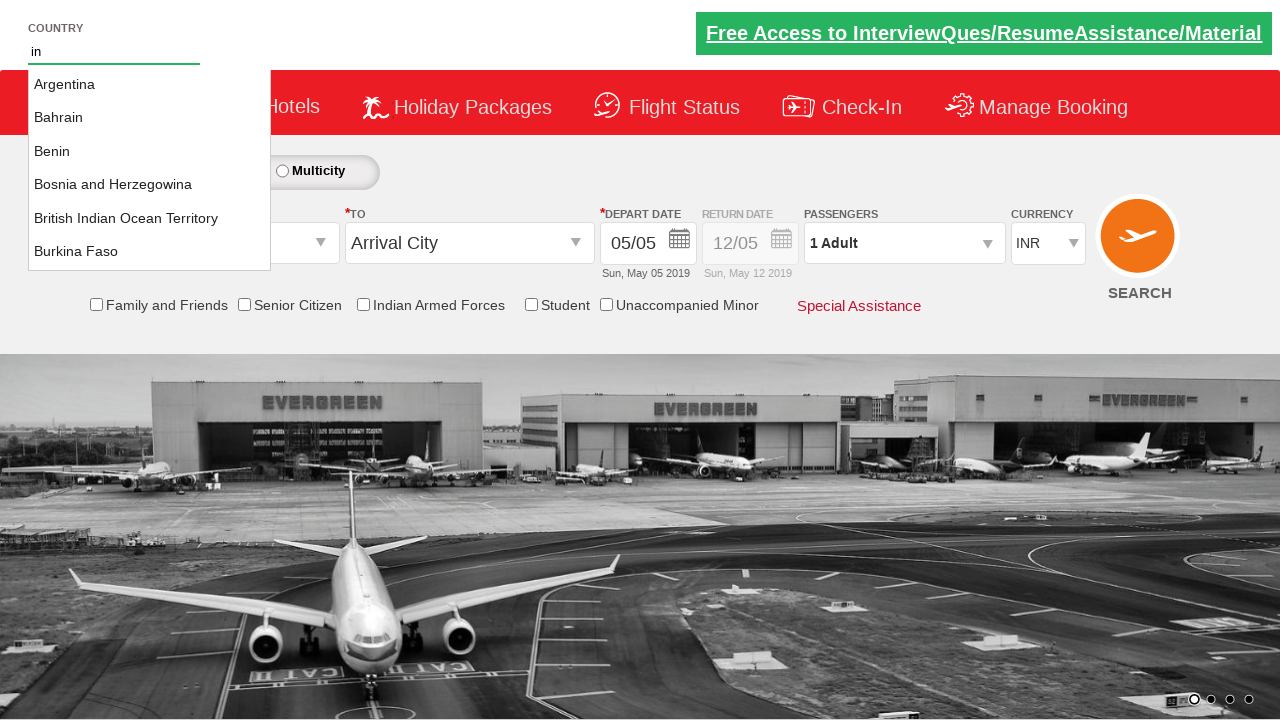

Selected 'India' from the dropdown suggestions at (150, 168) on .ui-menu-item a.ui-corner-all >> nth=15
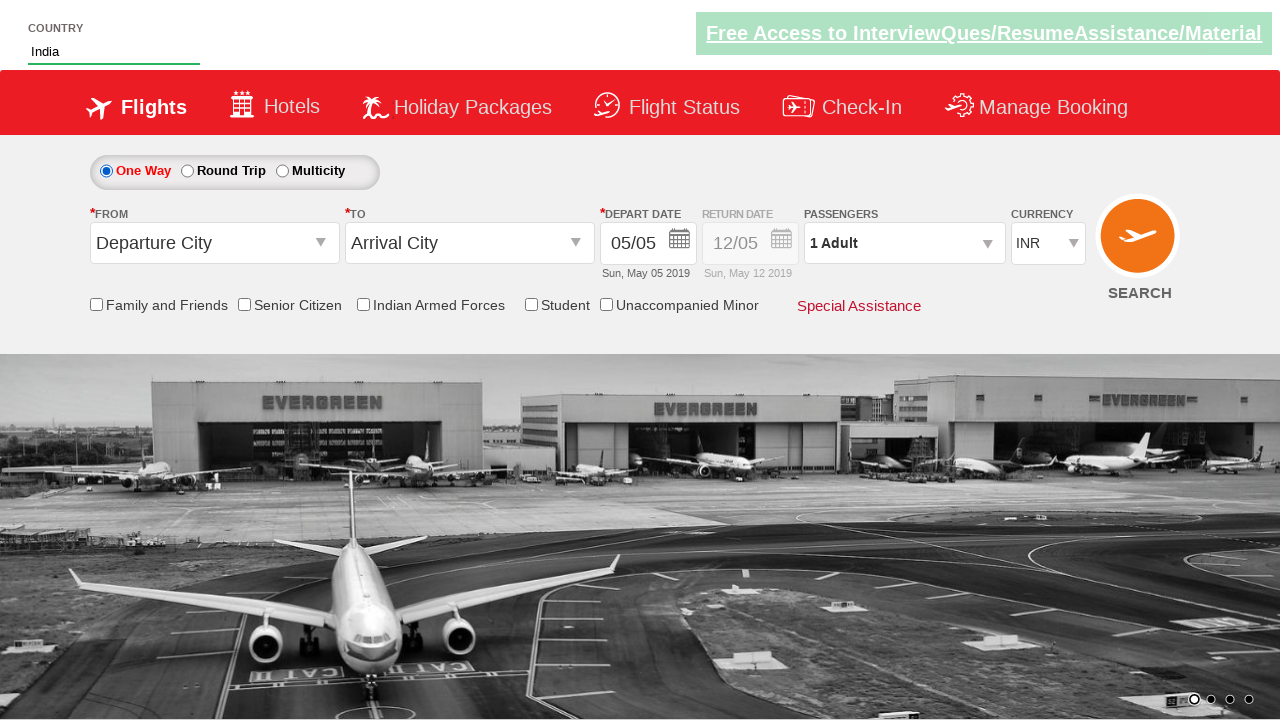

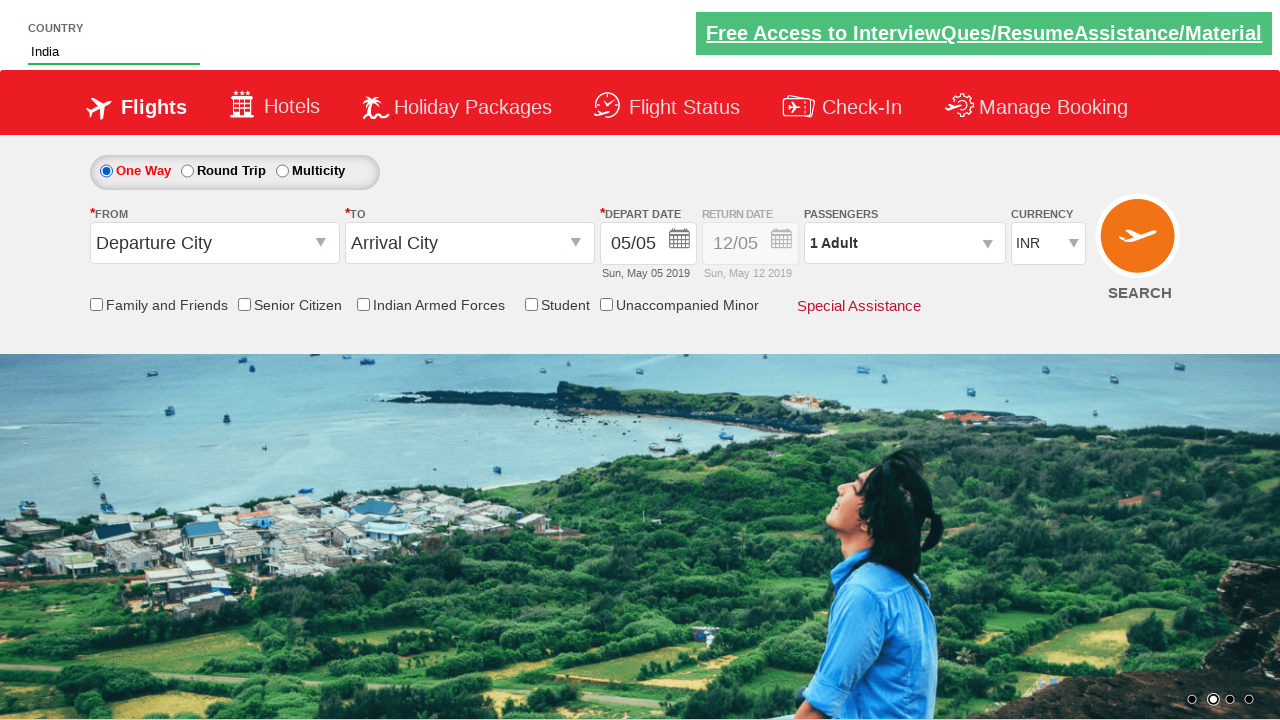